Tests navigation by clicking a link with dynamically calculated text, then fills out a form with personal information (first name, last name, city, country) and submits it.

Starting URL: https://suninjuly.github.io/find_link_text

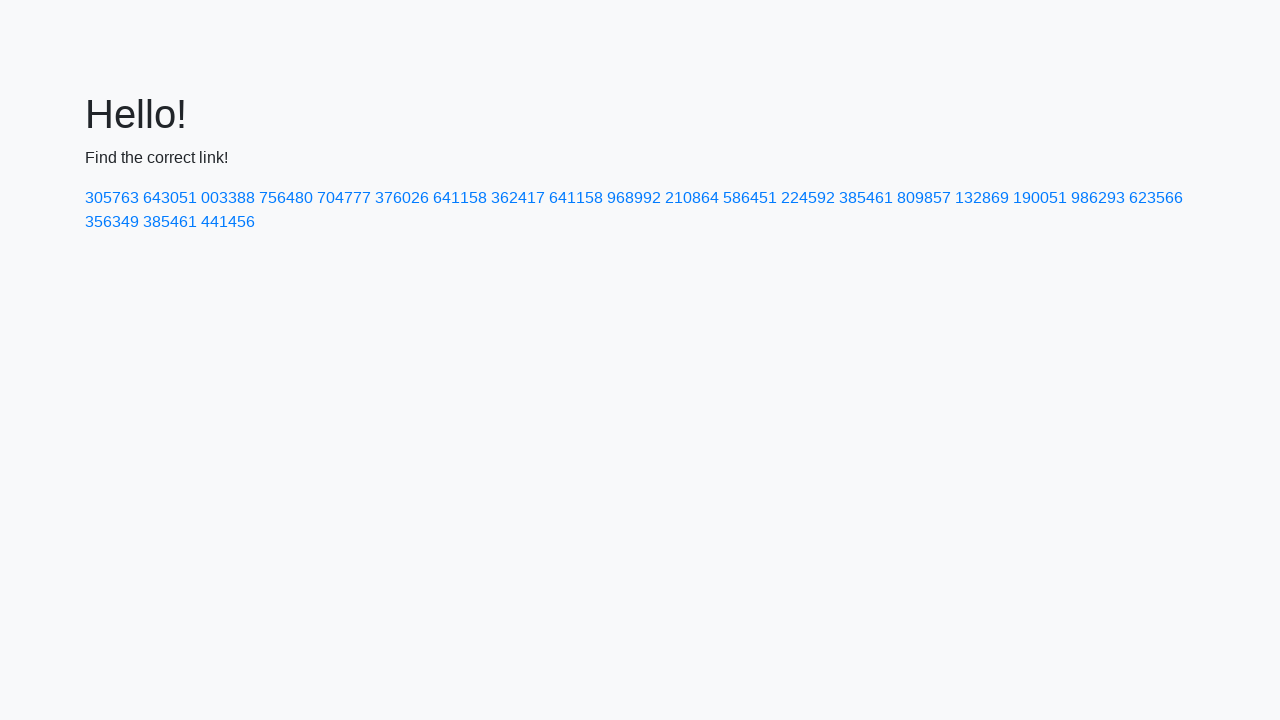

Clicked link with dynamically calculated text '224592' at (808, 198) on text=224592
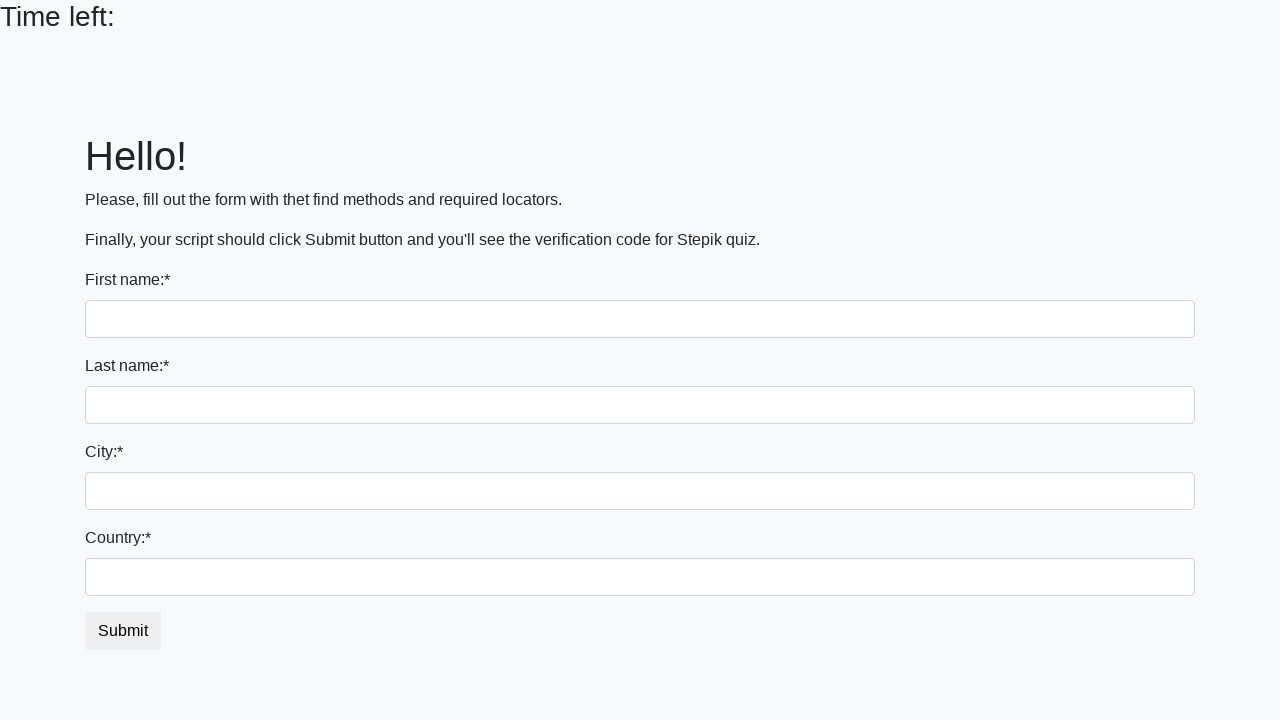

Filled first name field with 'Ivan' on input
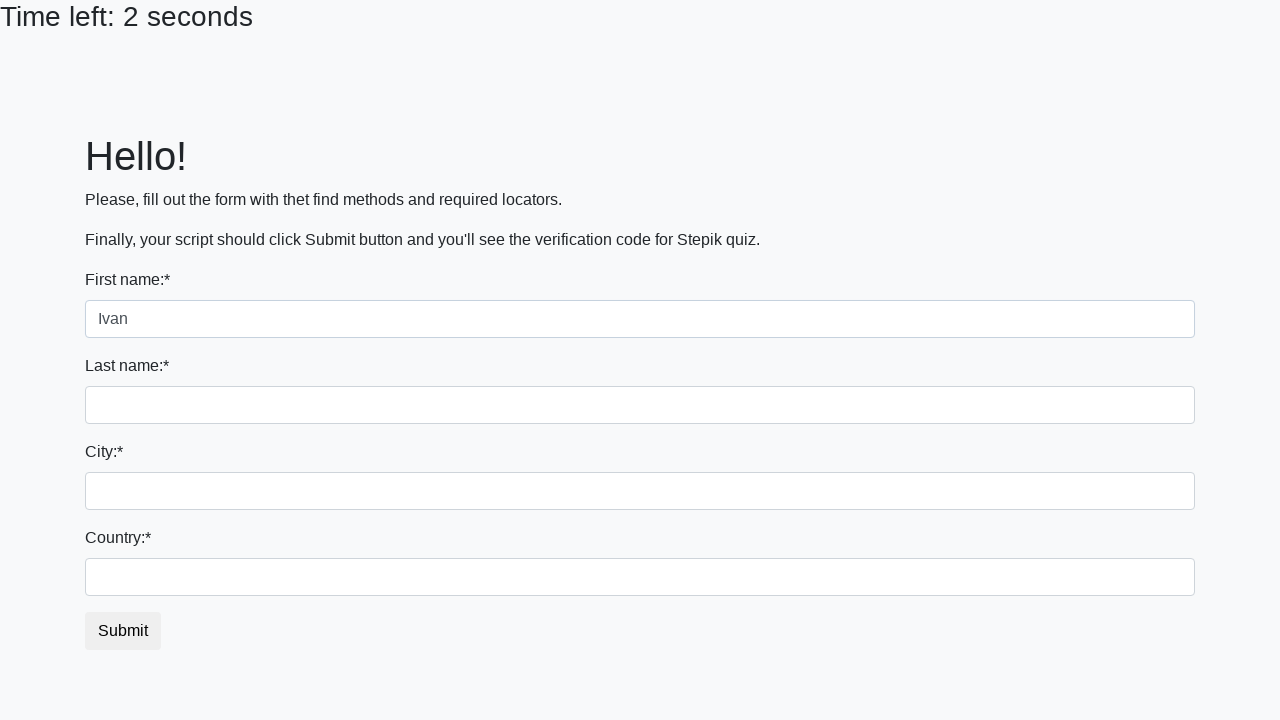

Filled last name field with 'Petrov' on input[name='last_name']
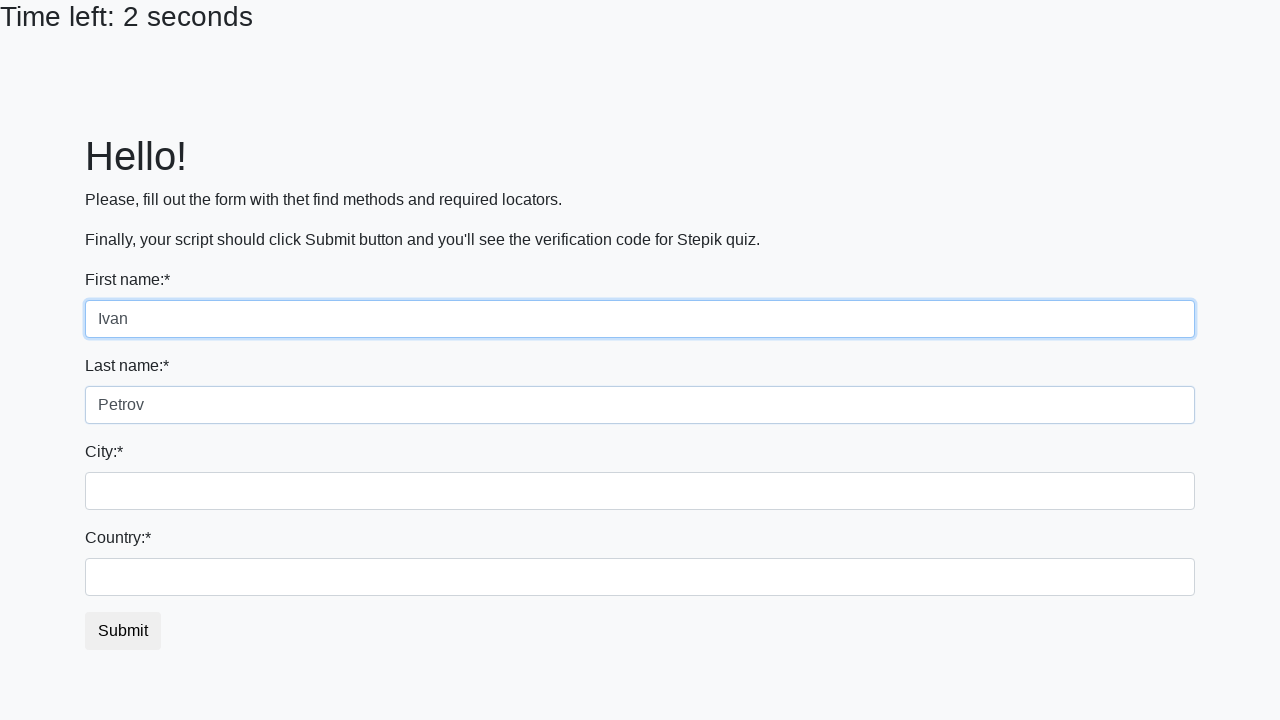

Filled city field with 'Smolensk' on .form-control.city
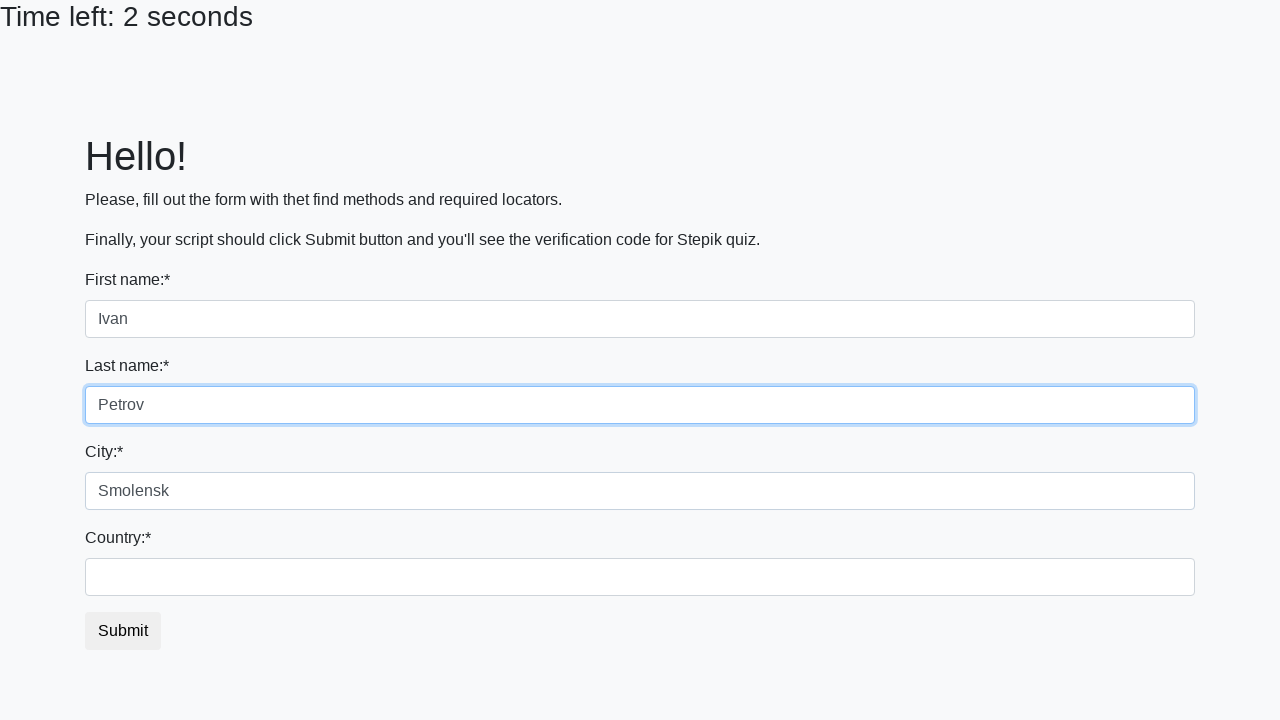

Filled country field with 'Russia' on #country
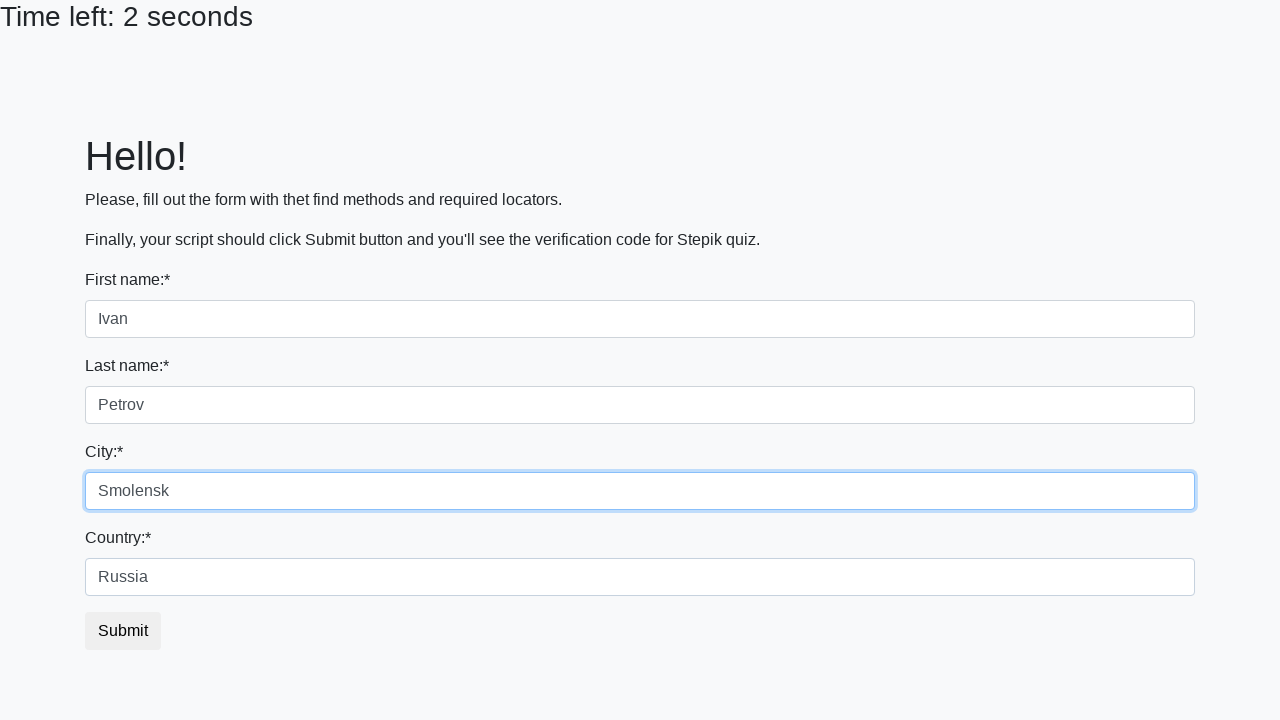

Clicked submit button to submit form at (123, 631) on .btn.btn-default
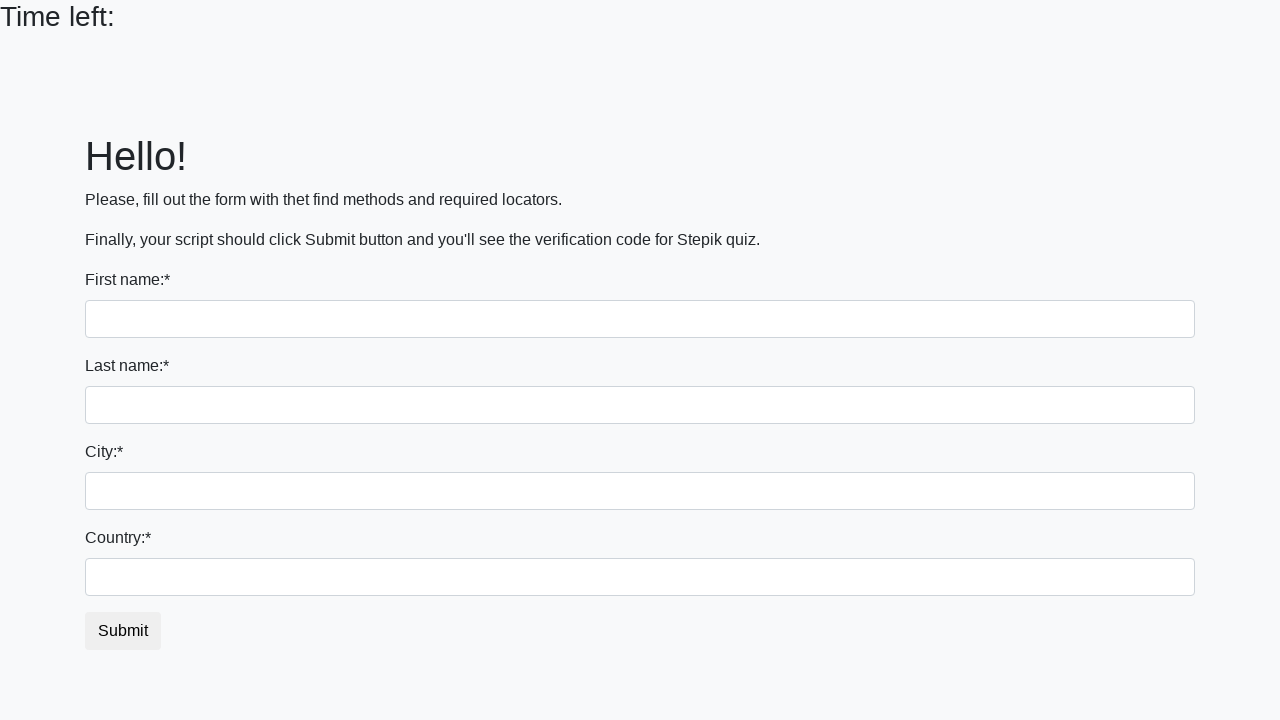

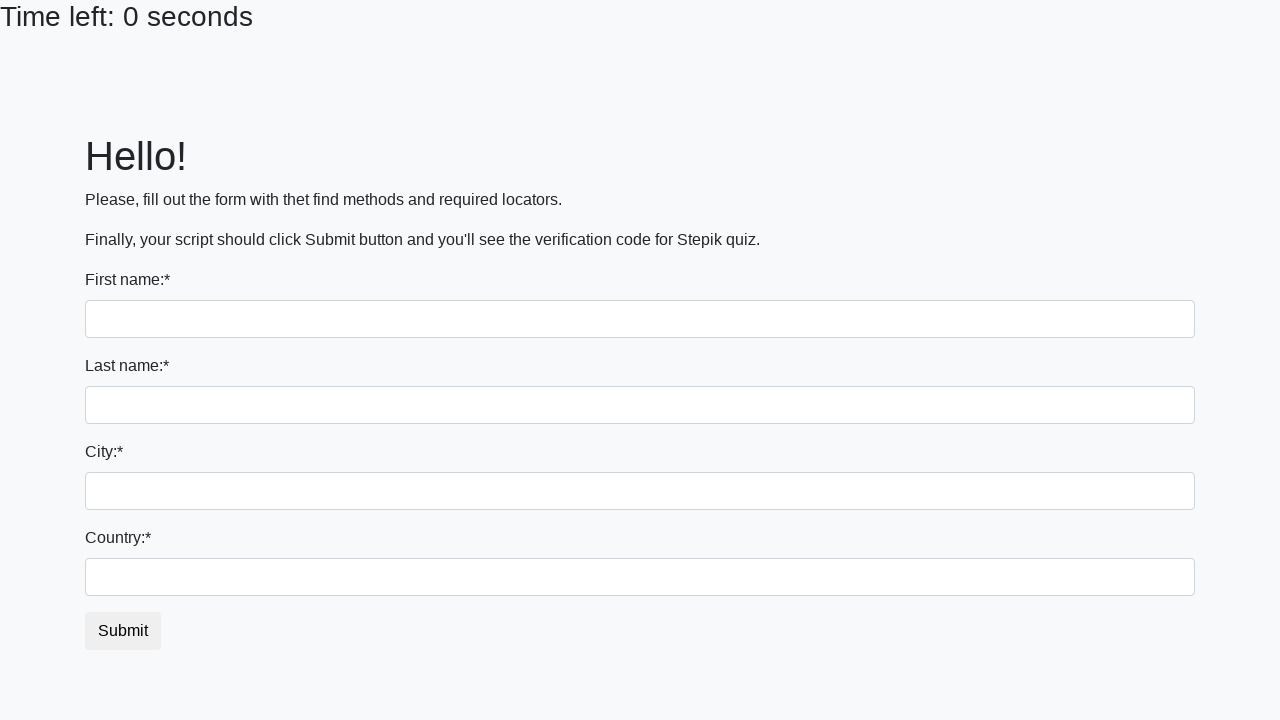